Tests browser window handling by clicking a button that opens a new window, switching to the new window, and verifying the content displayed in it

Starting URL: https://demoqa.com/browser-windows/

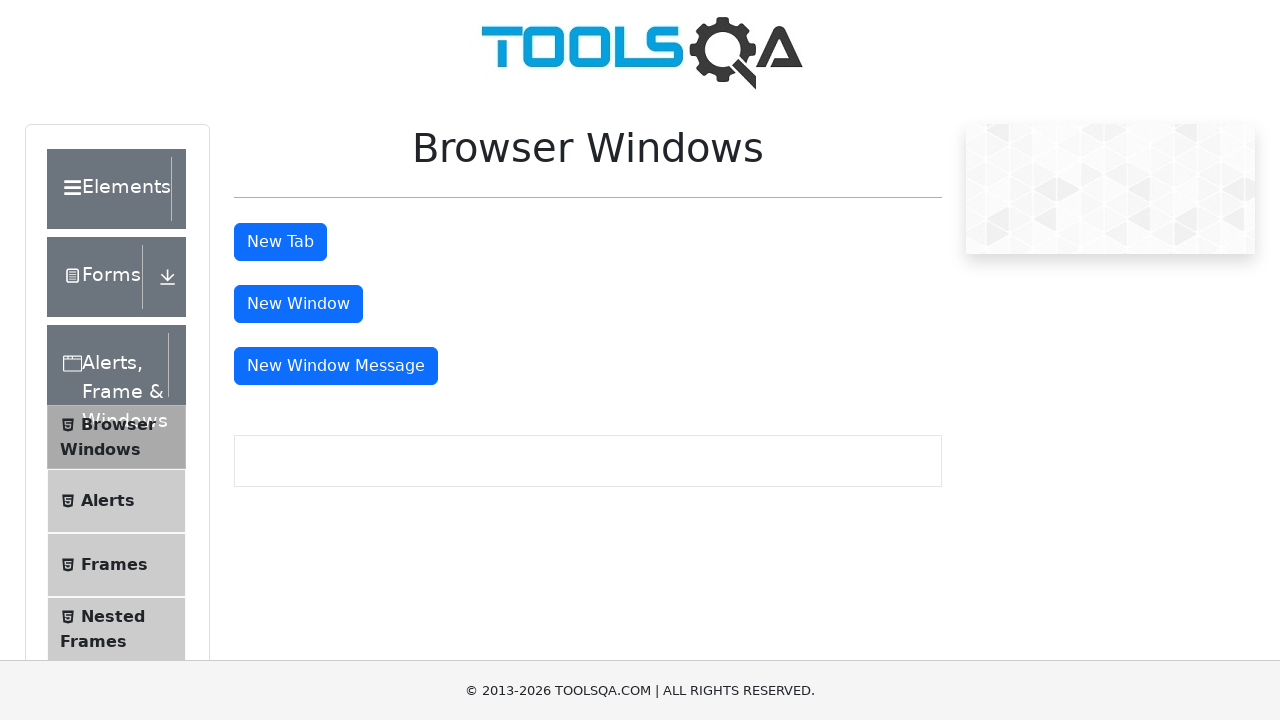

Clicked button to open new window at (298, 304) on #windowButton
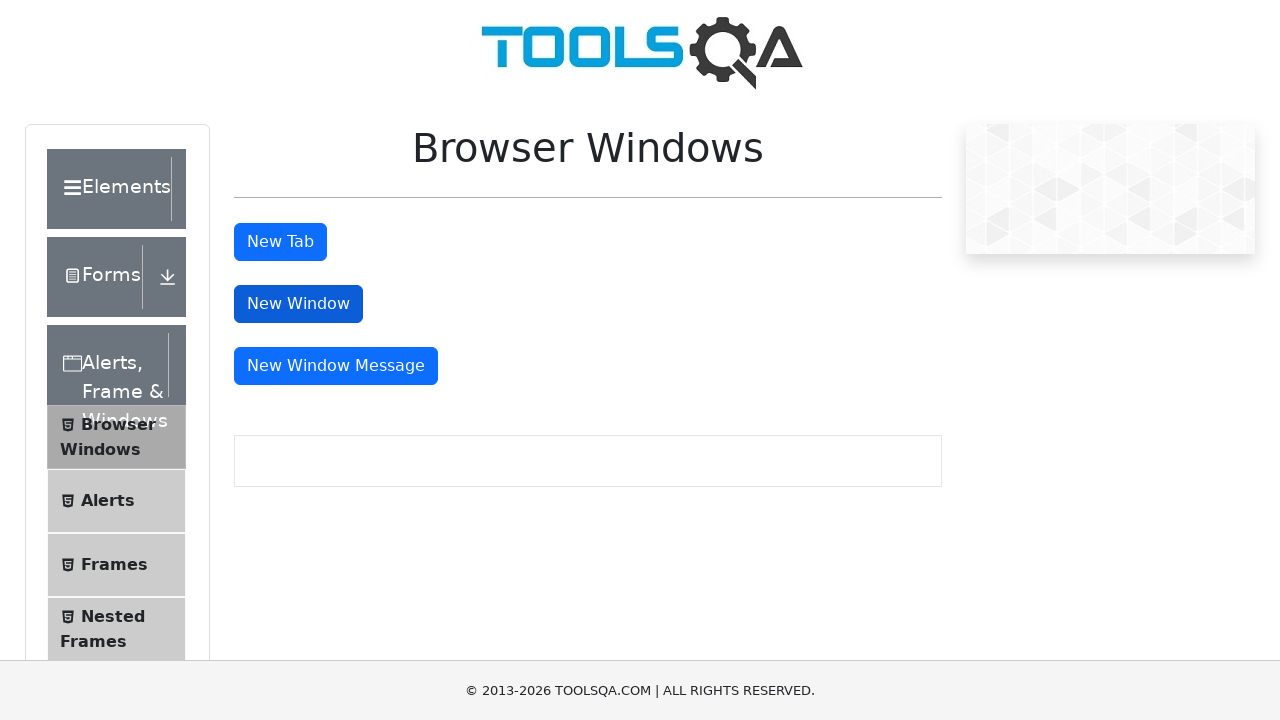

New window opened and captured
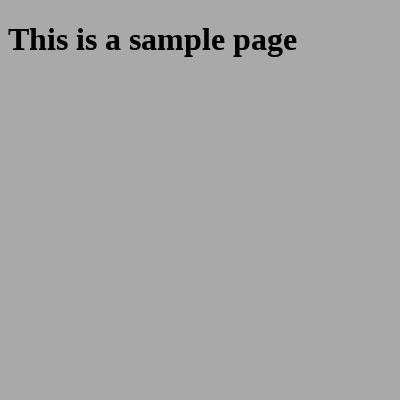

Sample heading element loaded in new window
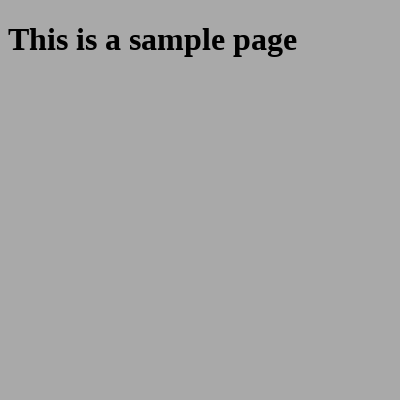

Retrieved heading text from new window: 'This is a sample page'
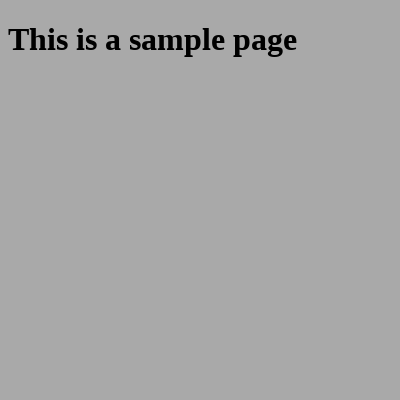

Closed new window
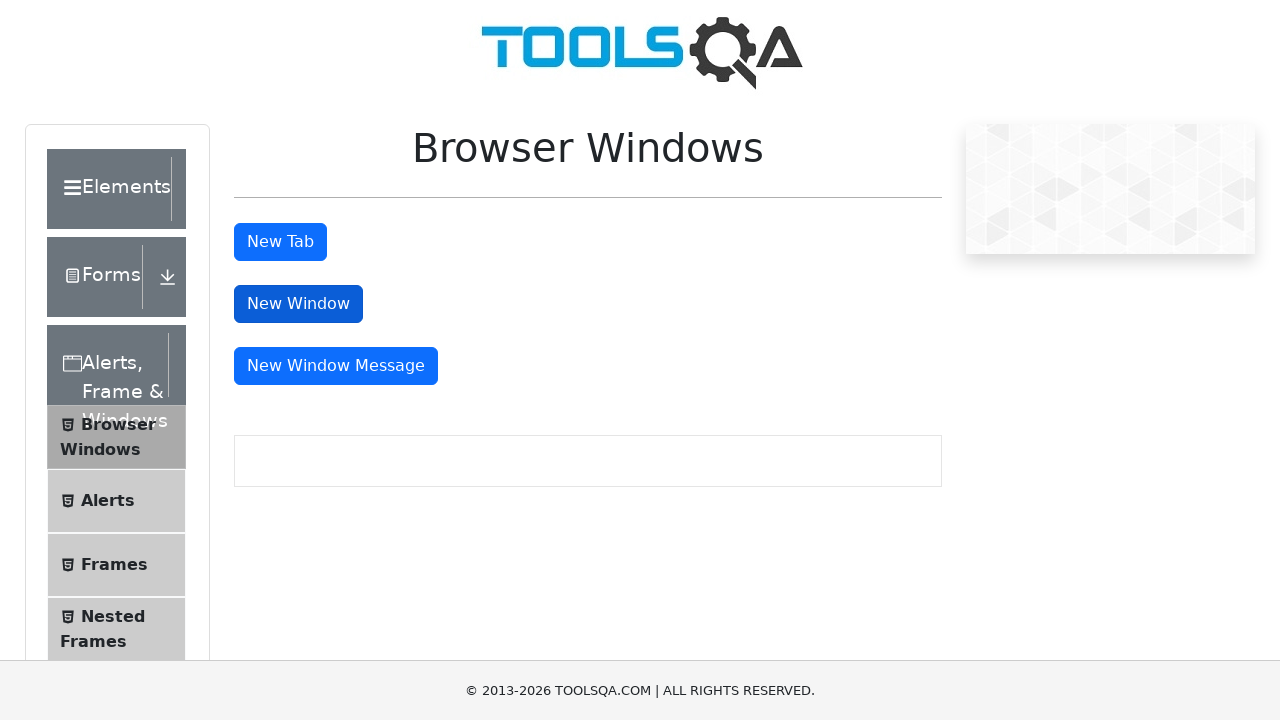

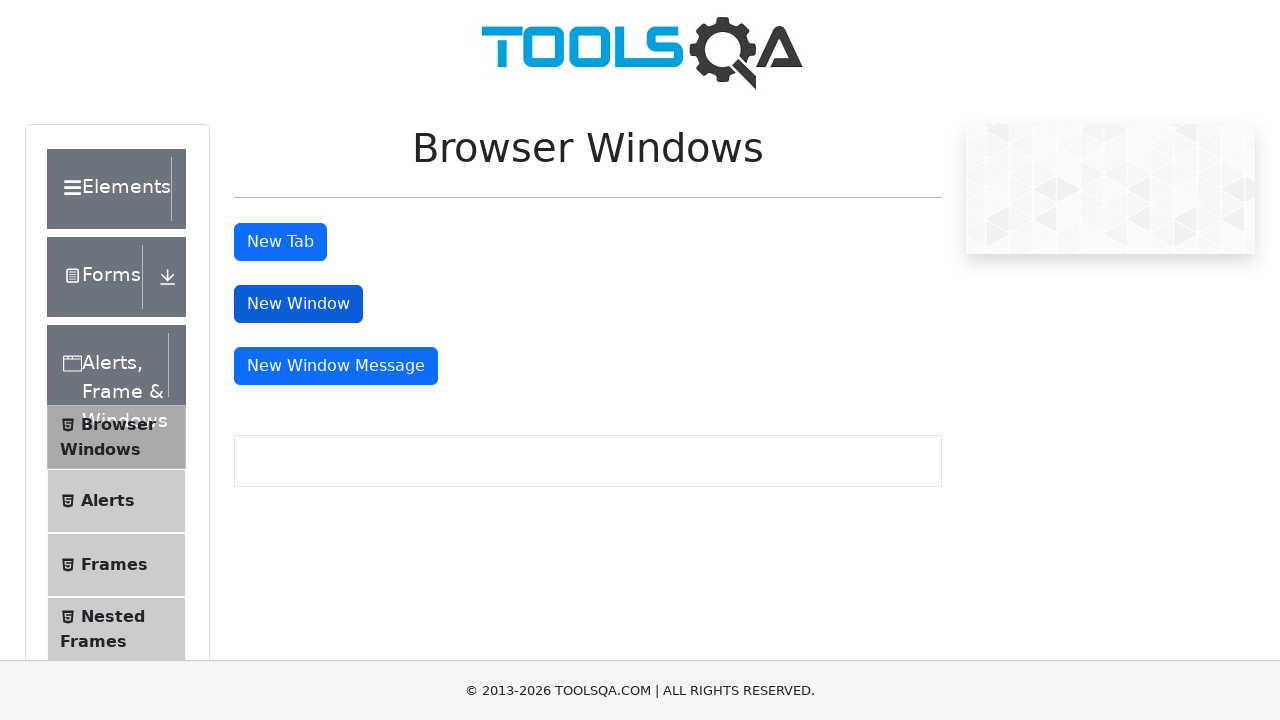